Tests filtering todos to show only completed items by clicking the "Completed" filter button

Starting URL: https://todomvc.com/examples/typescript-angular/#/

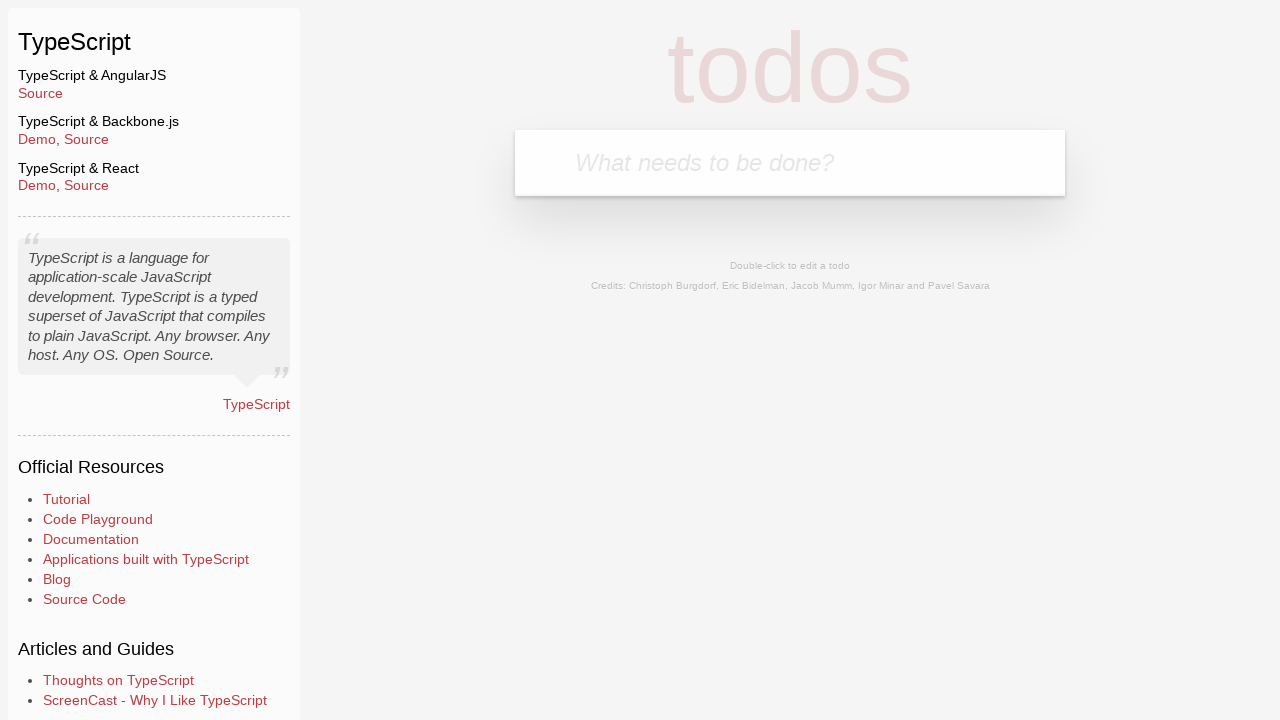

Filled new todo input with 'Example1' on .new-todo
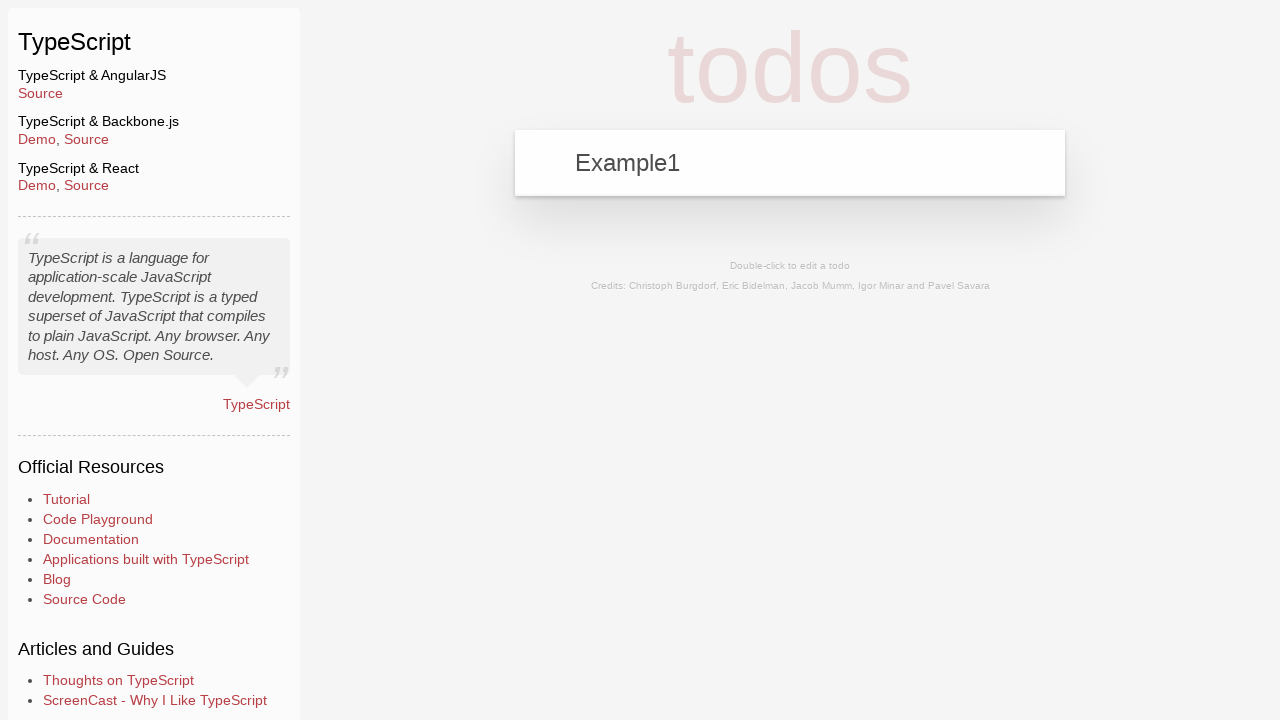

Pressed Enter to add first todo 'Example1' on .new-todo
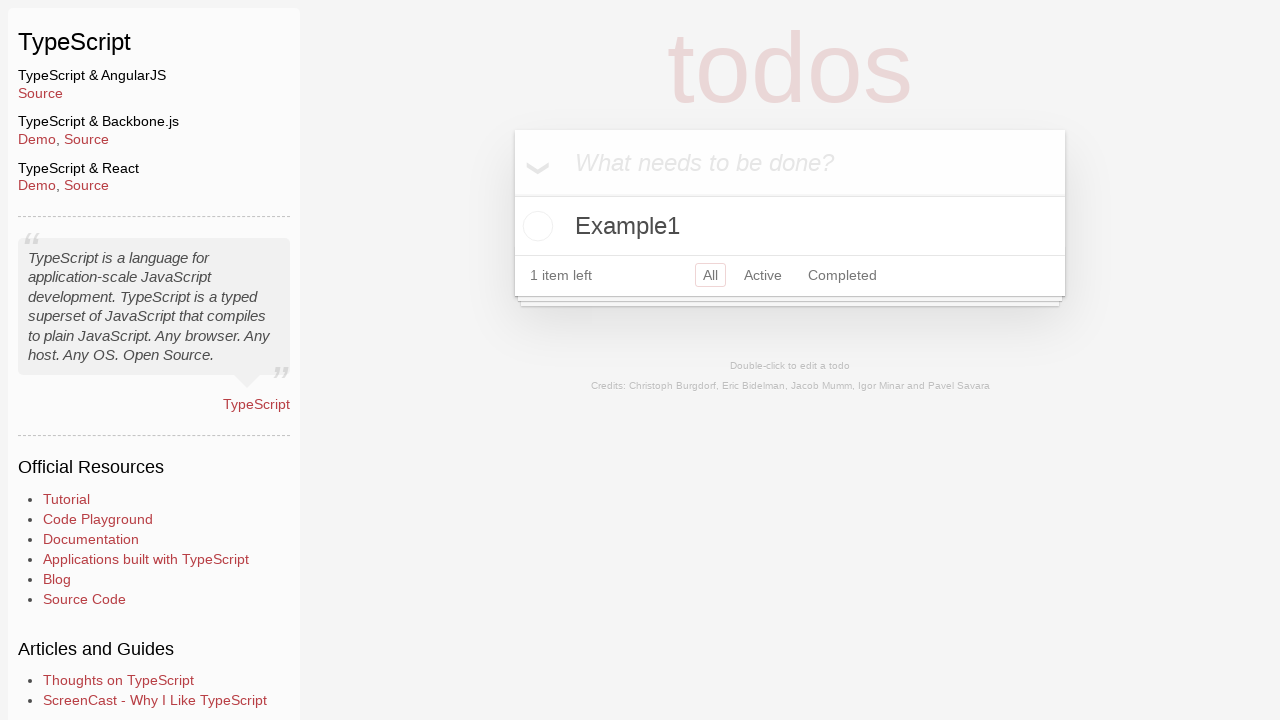

Filled new todo input with 'Example2' on .new-todo
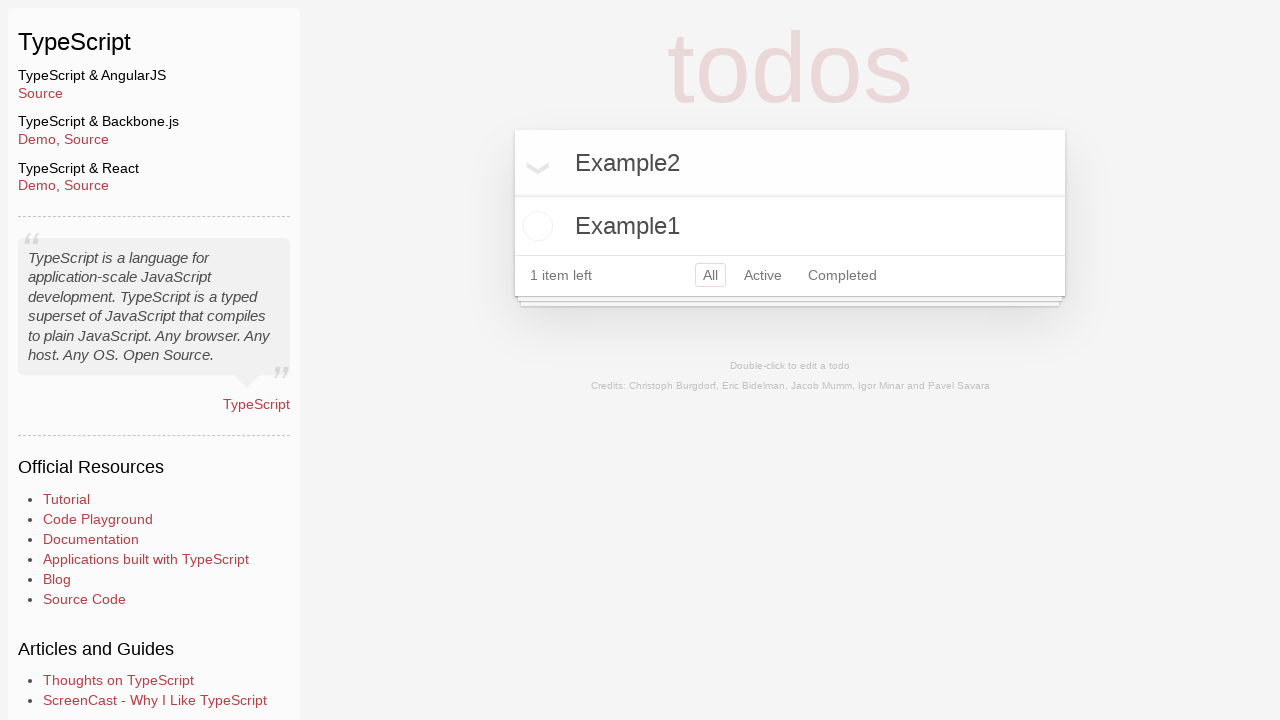

Pressed Enter to add second todo 'Example2' on .new-todo
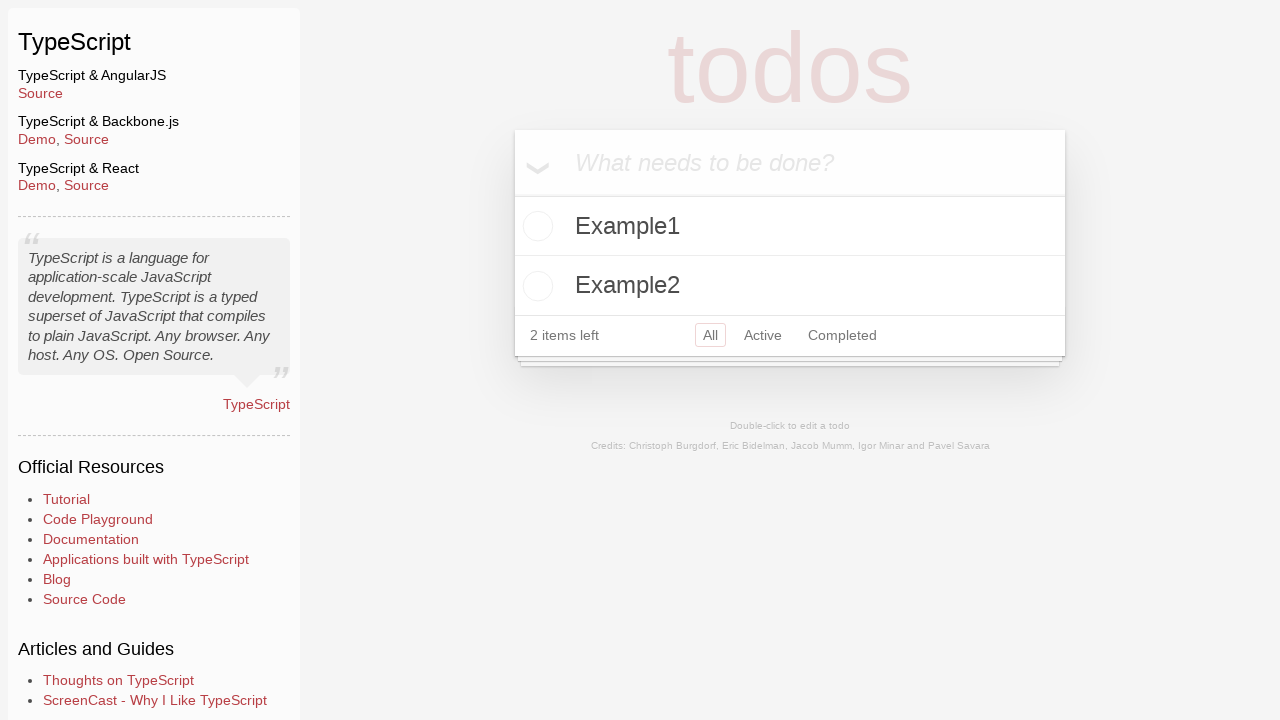

Marked Example2 todo as completed by clicking toggle checkbox at (535, 286) on text=Example2 >> xpath=.. >> input.toggle
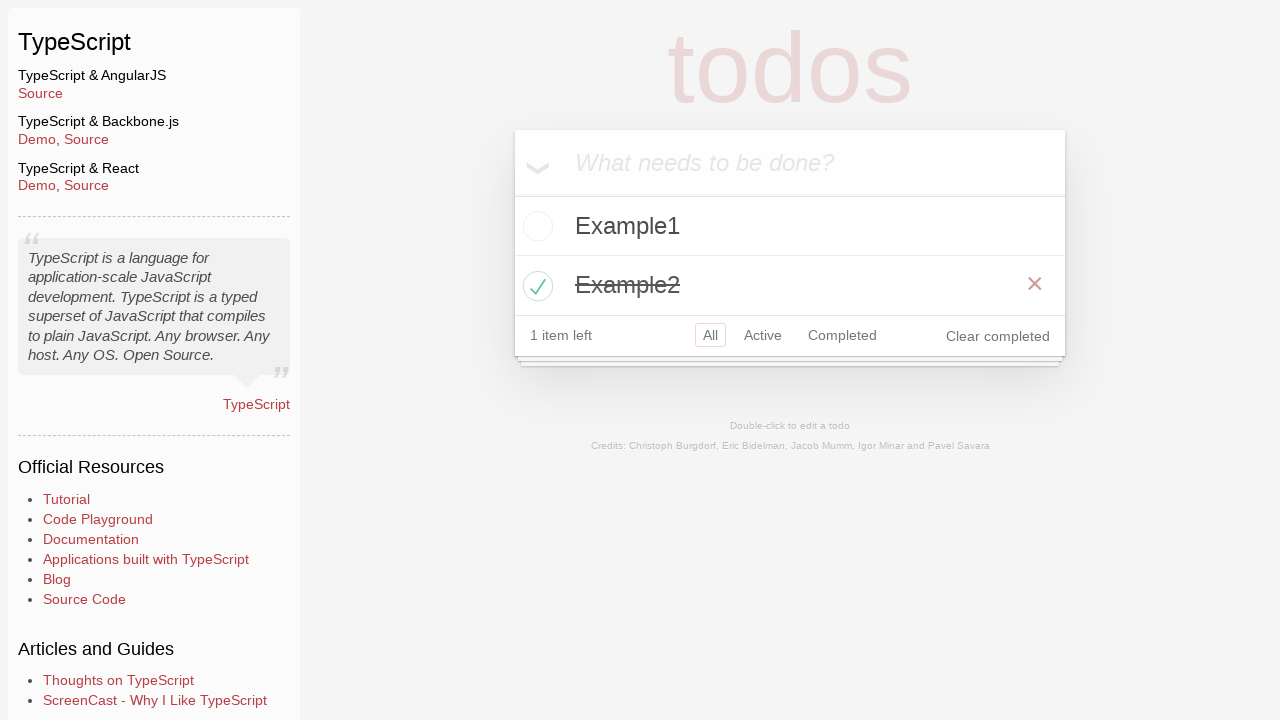

Clicked Completed filter button to show only completed todos at (842, 335) on a:has-text('Completed')
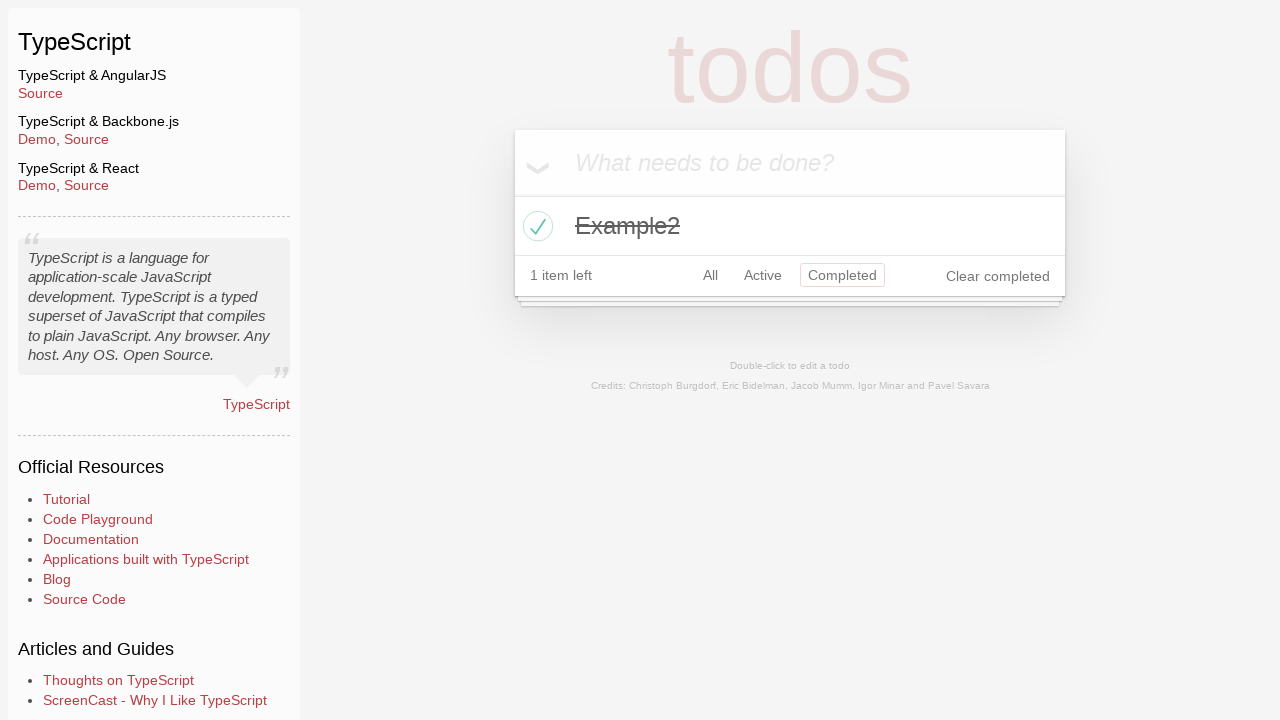

Completed filter applied and todo list items are now visible
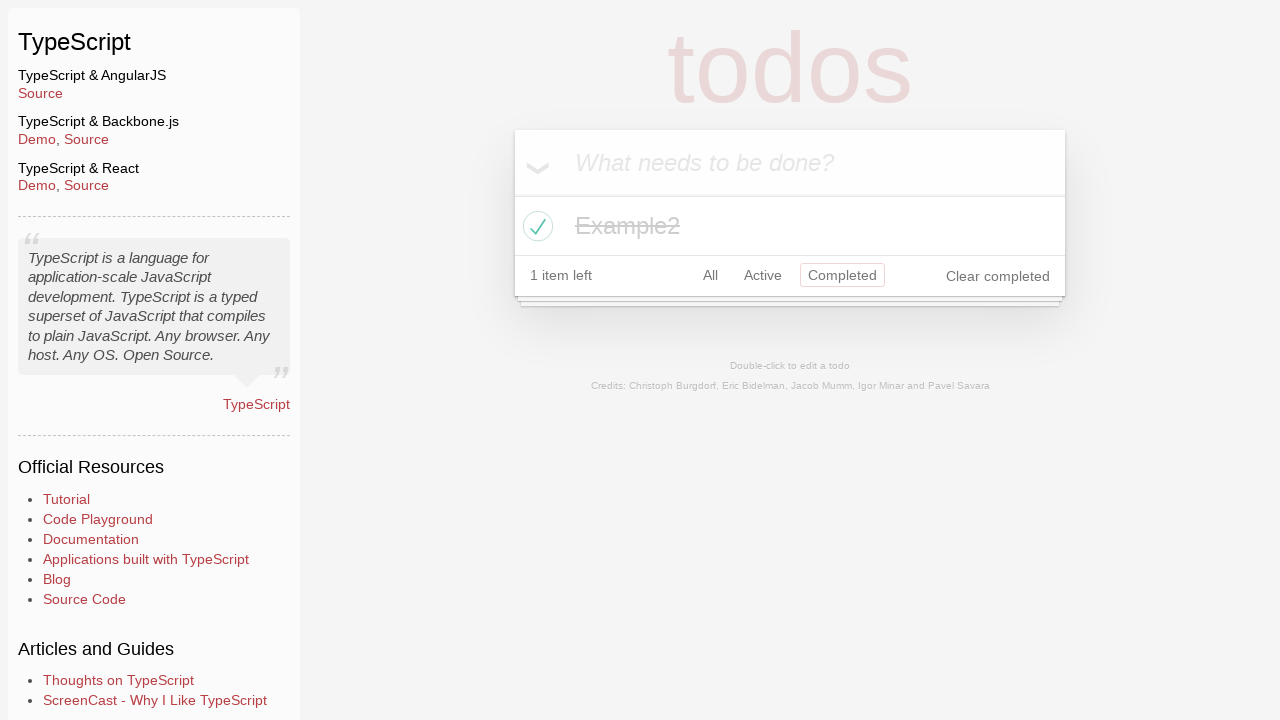

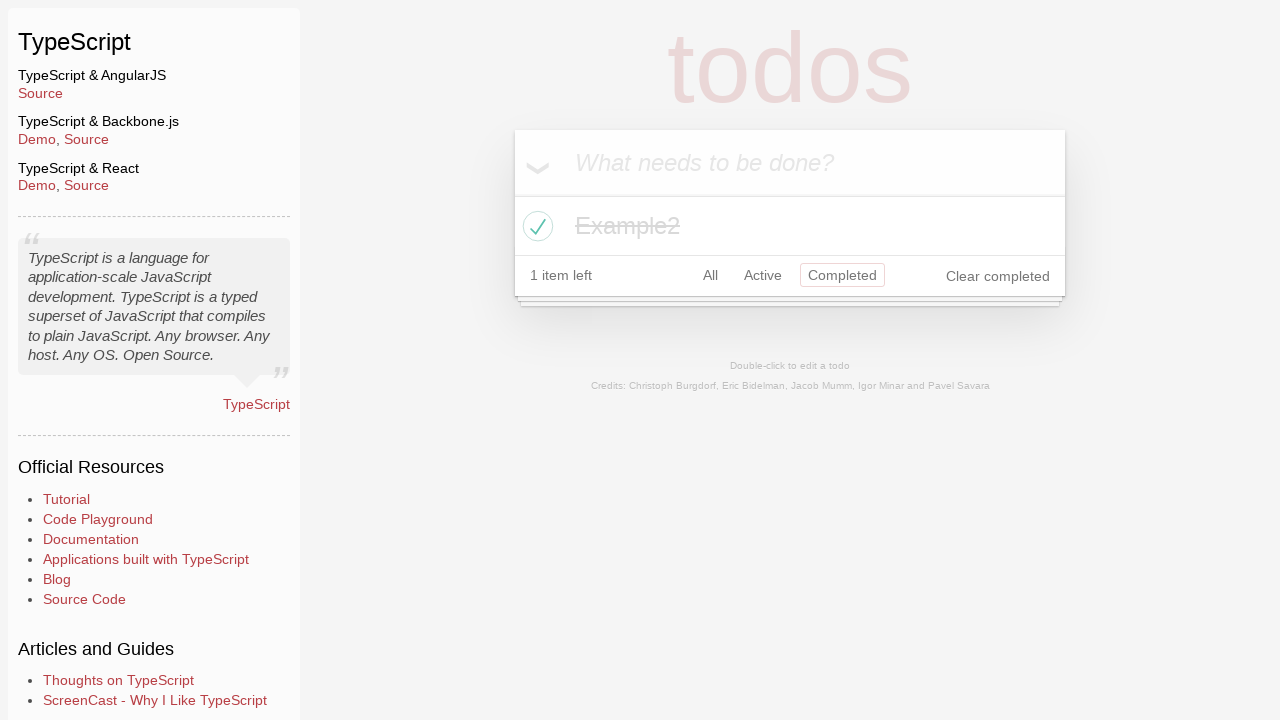